Tests file download functionality by navigating to a download page and clicking a download link to initiate a file download.

Starting URL: http://the-internet.herokuapp.com/download

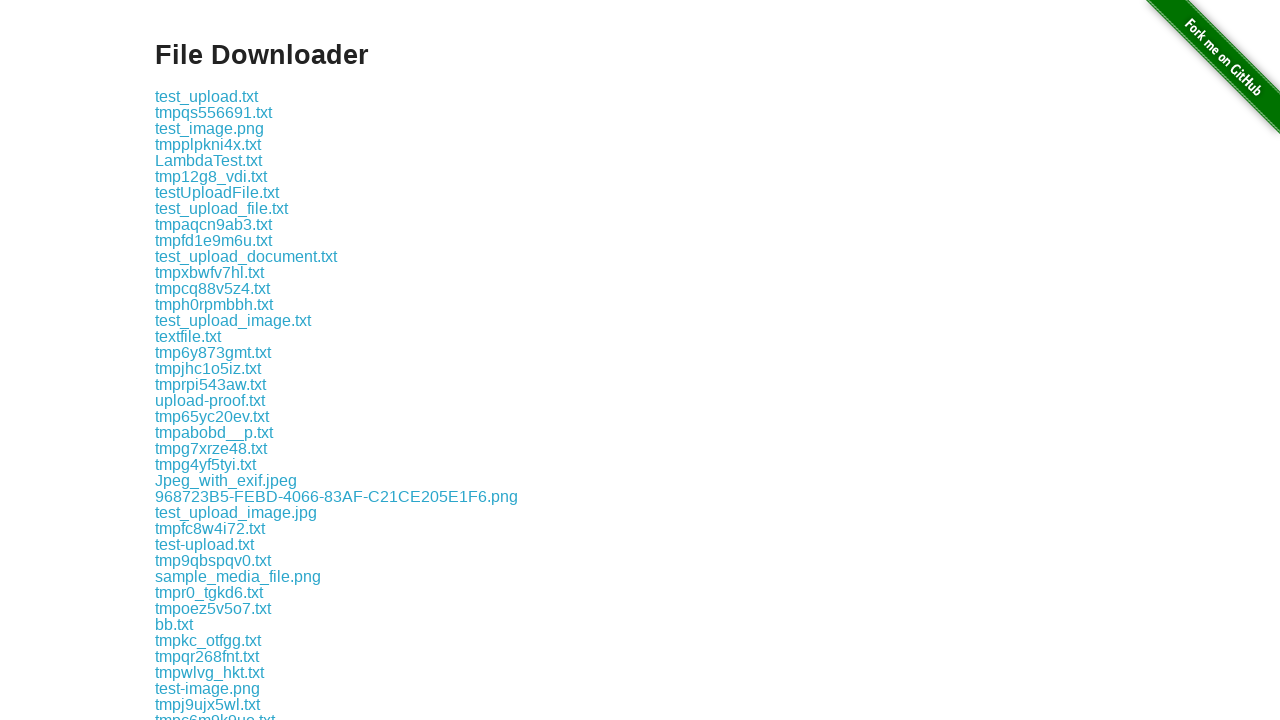

Clicked the first download link on the page at (206, 96) on .example a
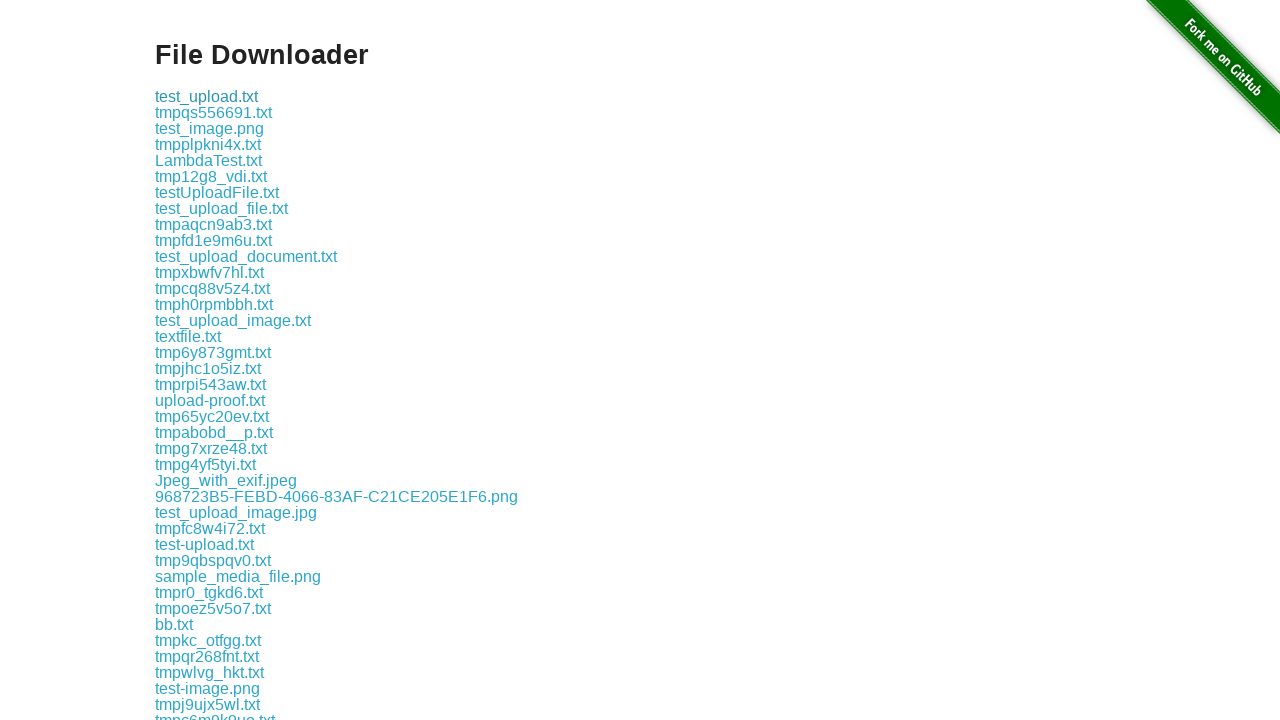

Waited 1 second for the download to initiate
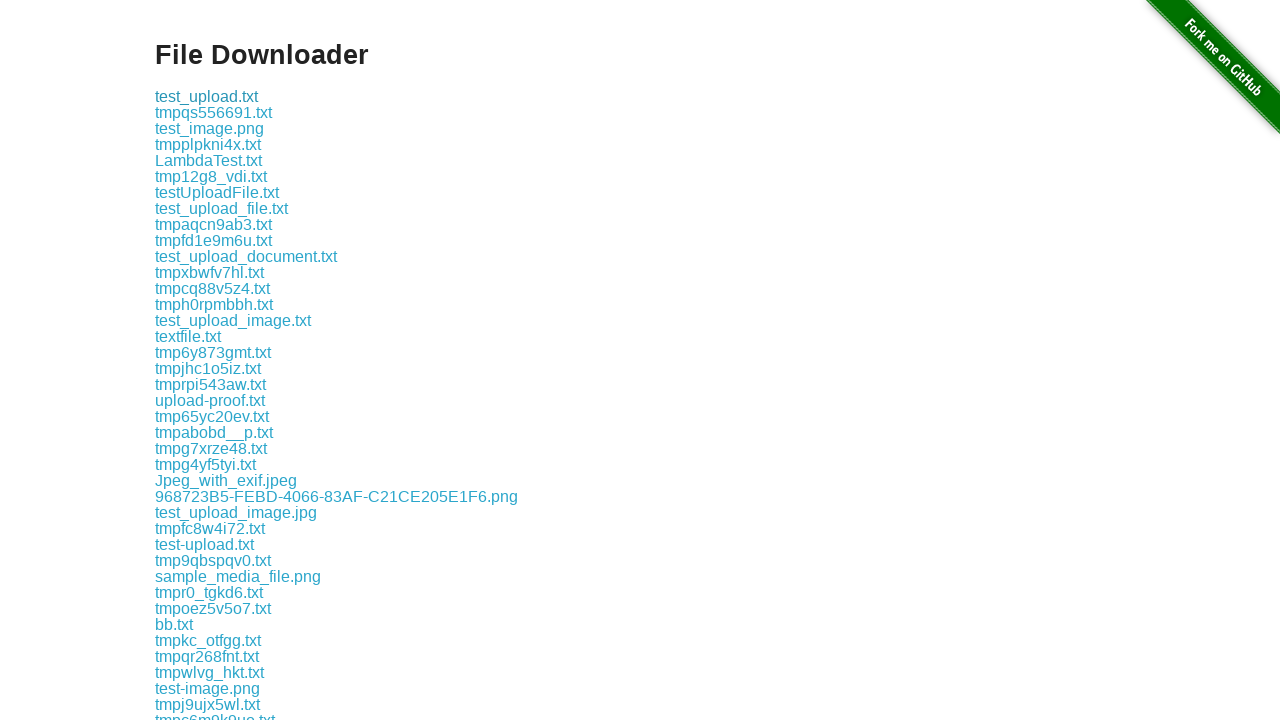

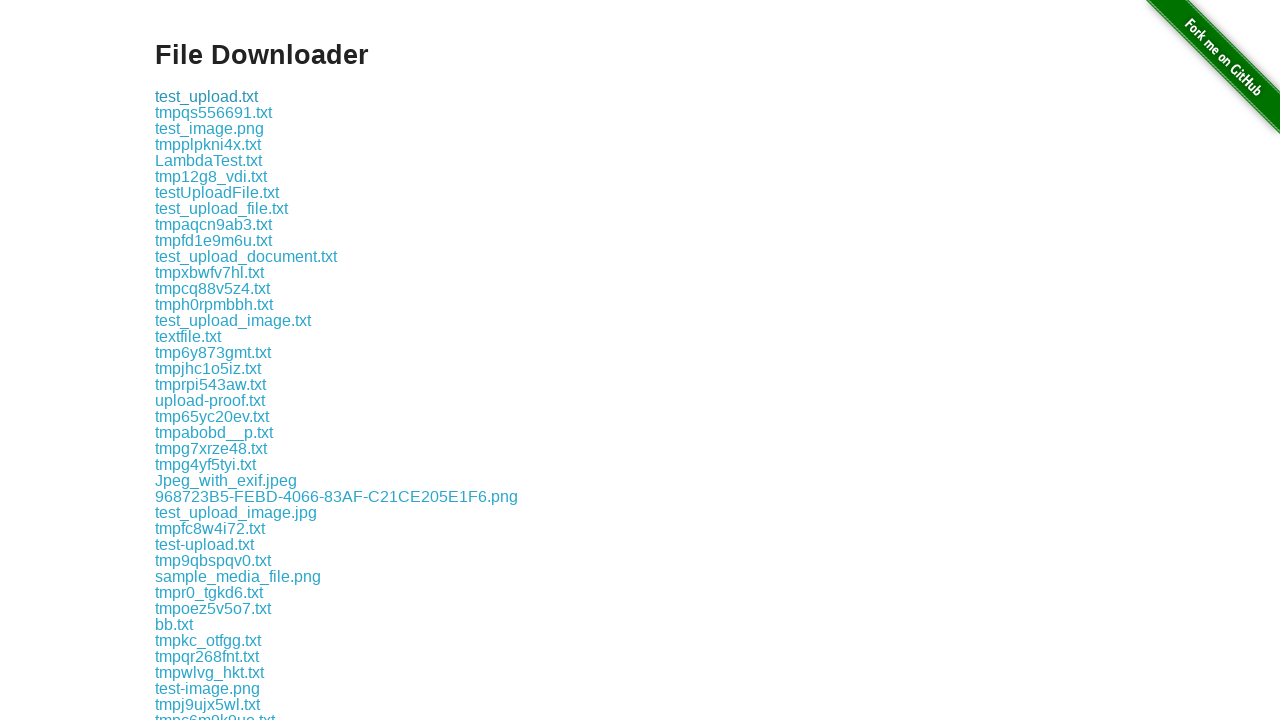